Tests the date calculator functionality by selecting dates from dropdown menus (month and day) for two date fields, then clicking a checkbox and submitting the calculation.

Starting URL: https://www.calculator.net/date-calculator.html

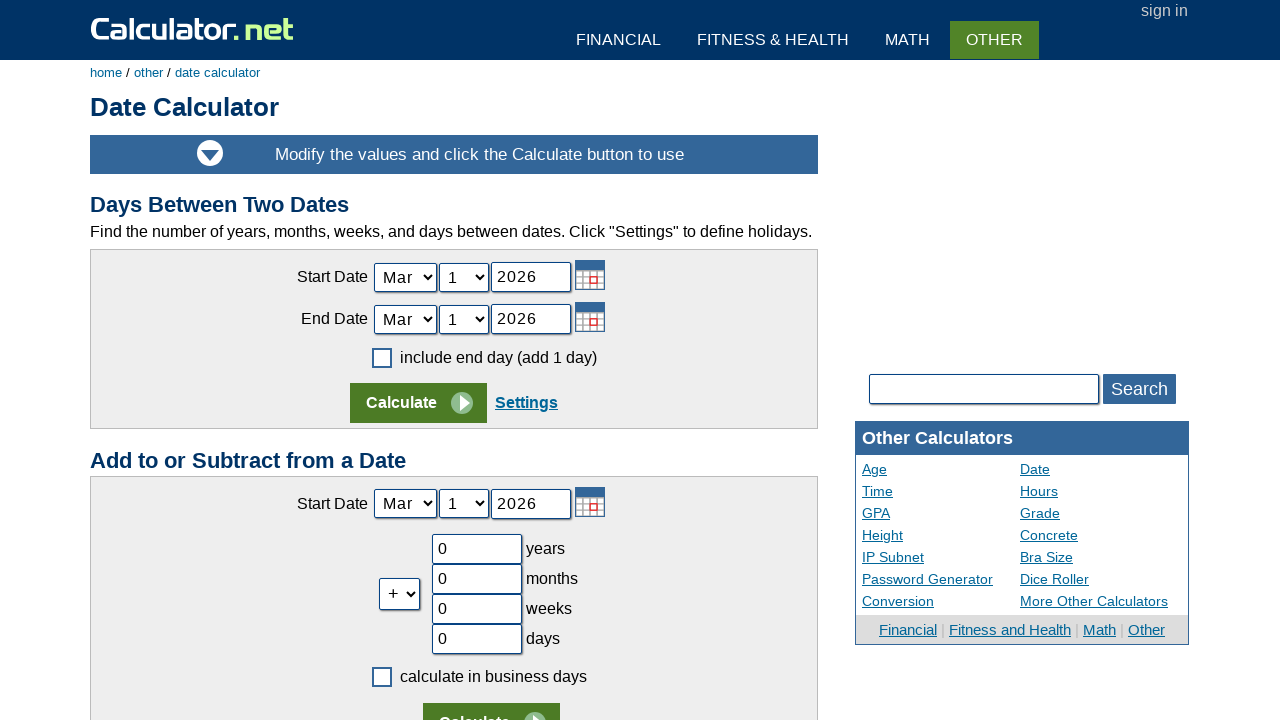

Selected 'Jan' from the today month dropdown on #today_Month_ID
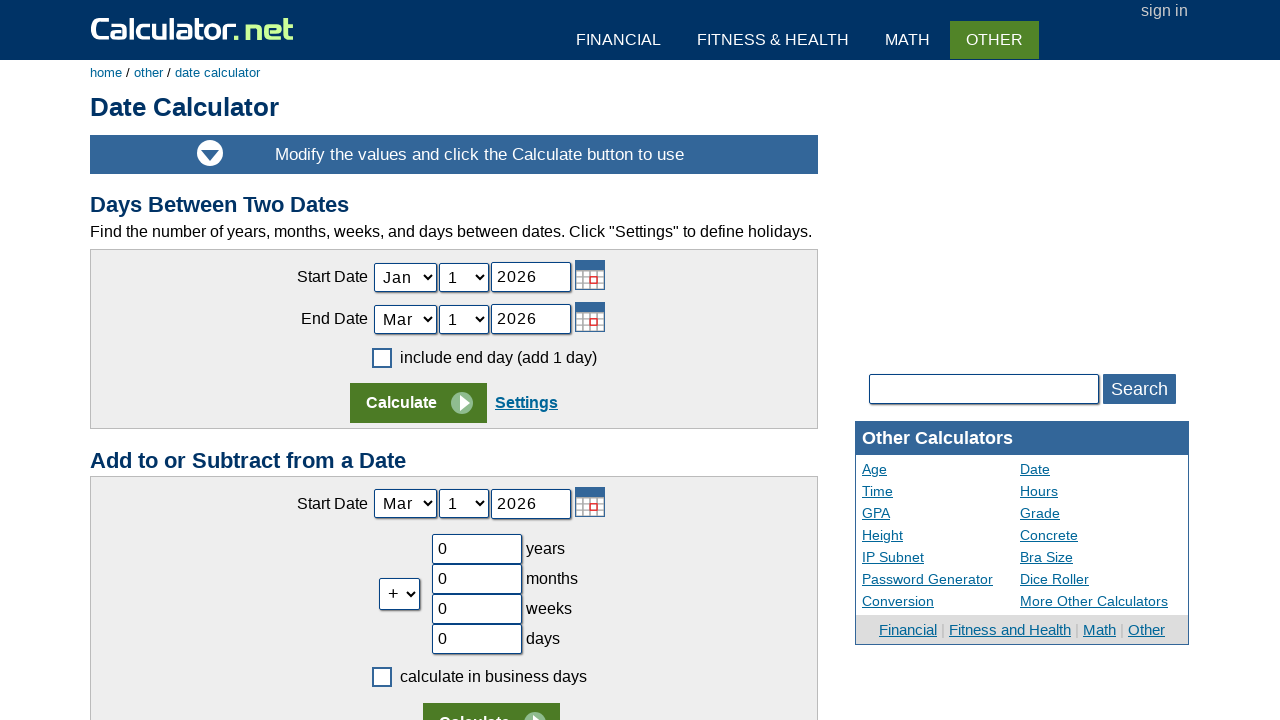

Selected '1' from the today day dropdown on #today_Day_ID
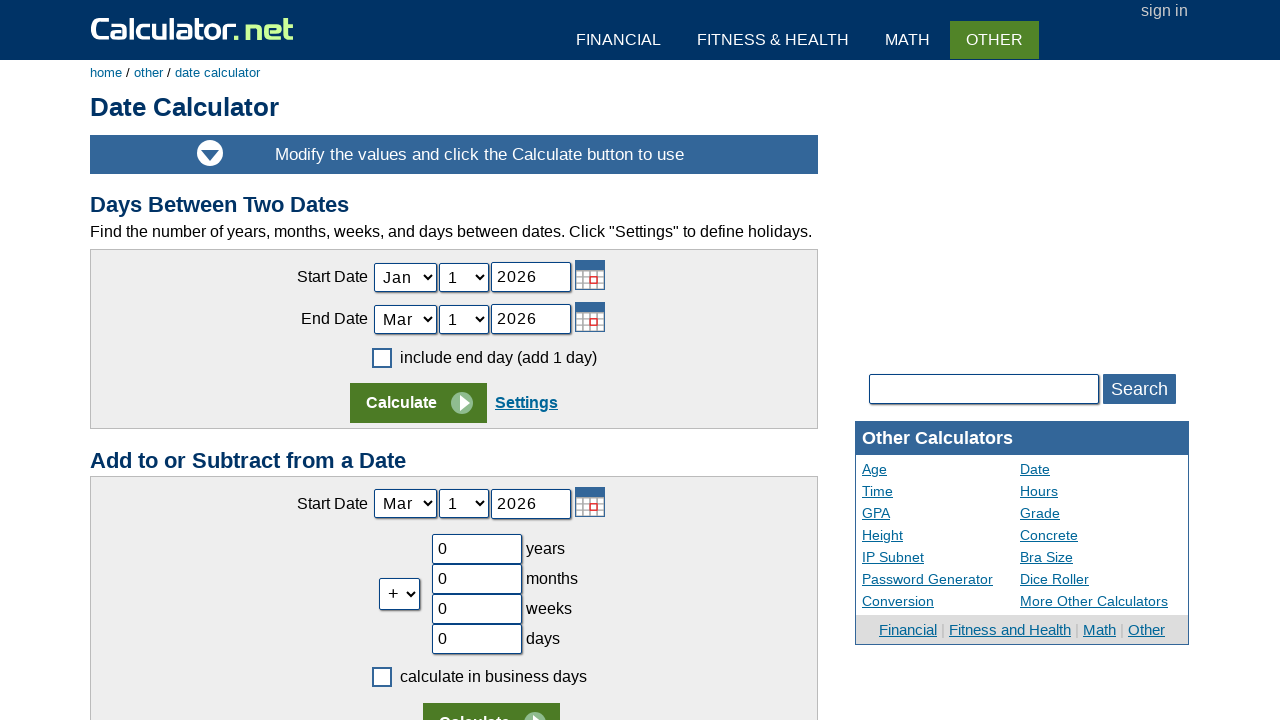

Selected 'Feb' from the age at month dropdown on #ageat_Month_ID
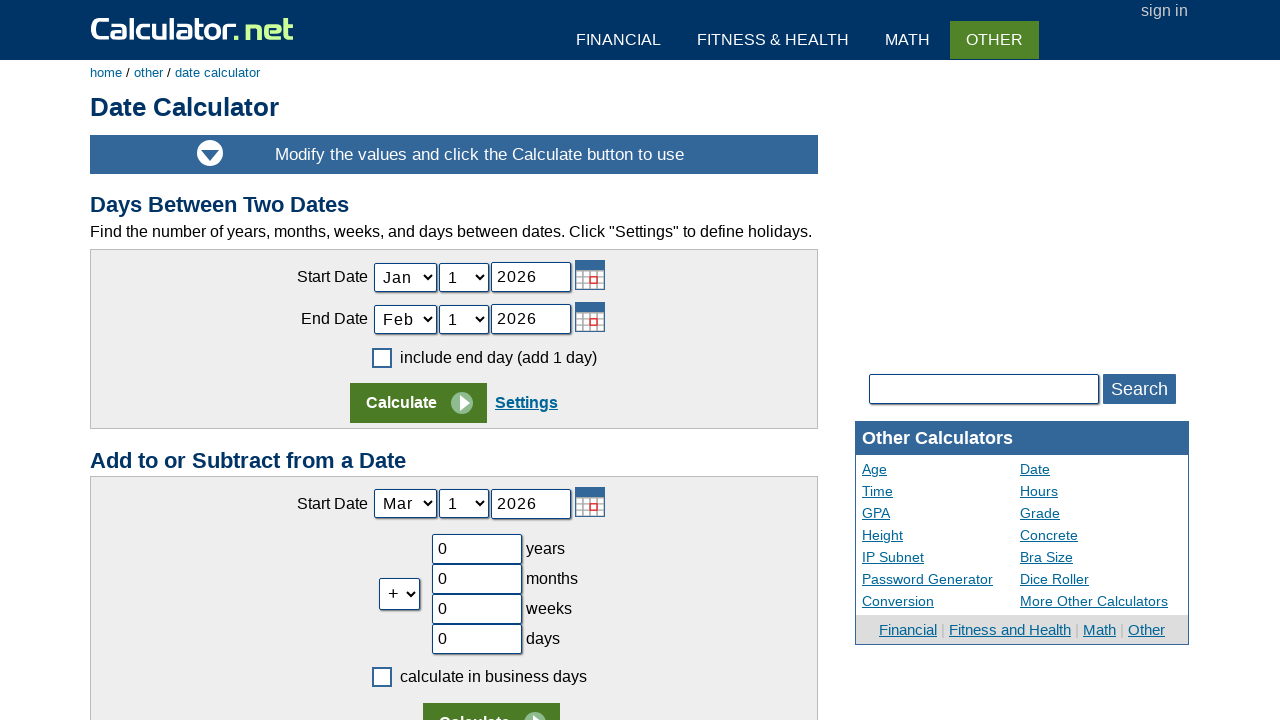

Selected '25' from the age at day dropdown on #ageat_Day_ID
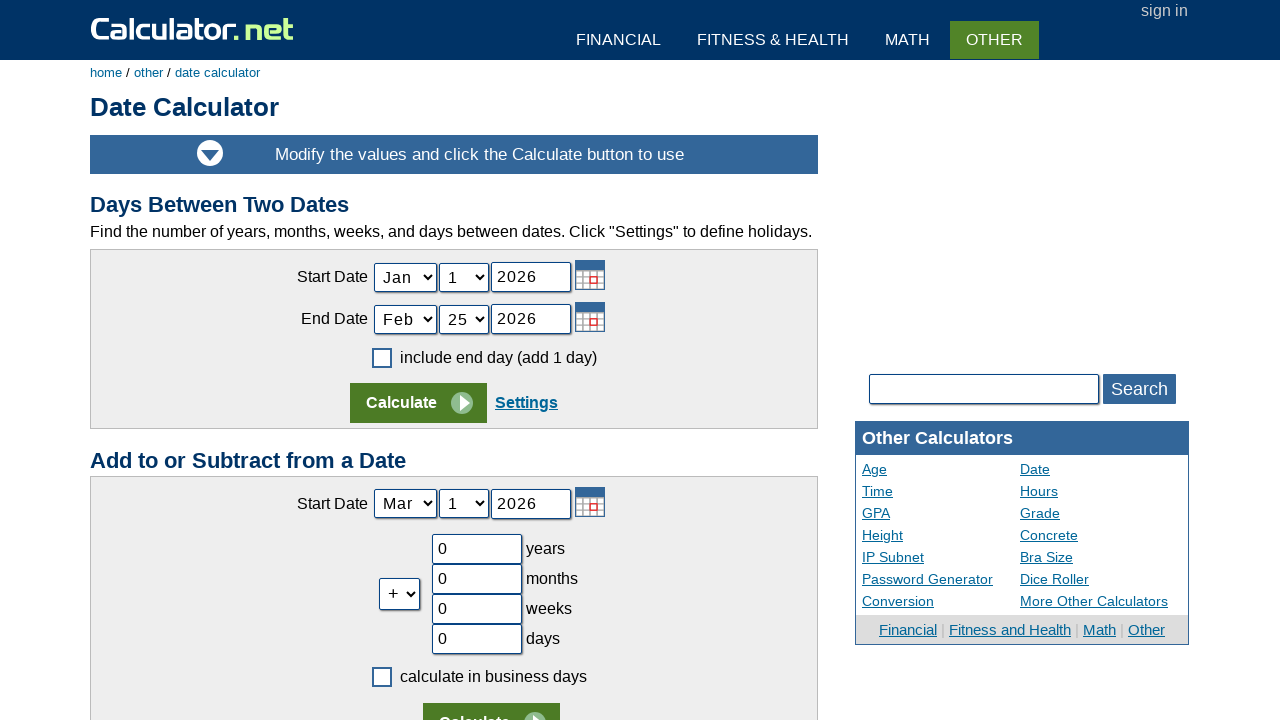

Clicked the checkbox at (382, 358) on span.cbmark
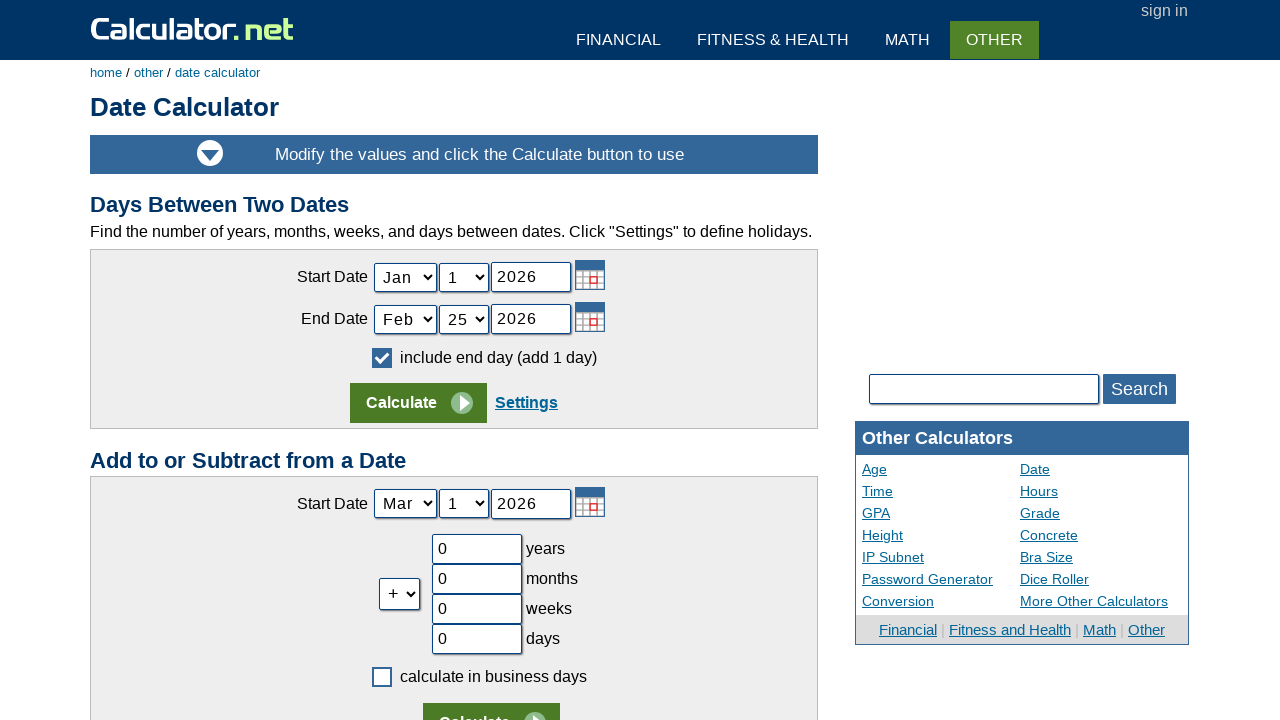

Clicked the Calculate button to submit the date calculation at (418, 403) on input[value='Calculate']
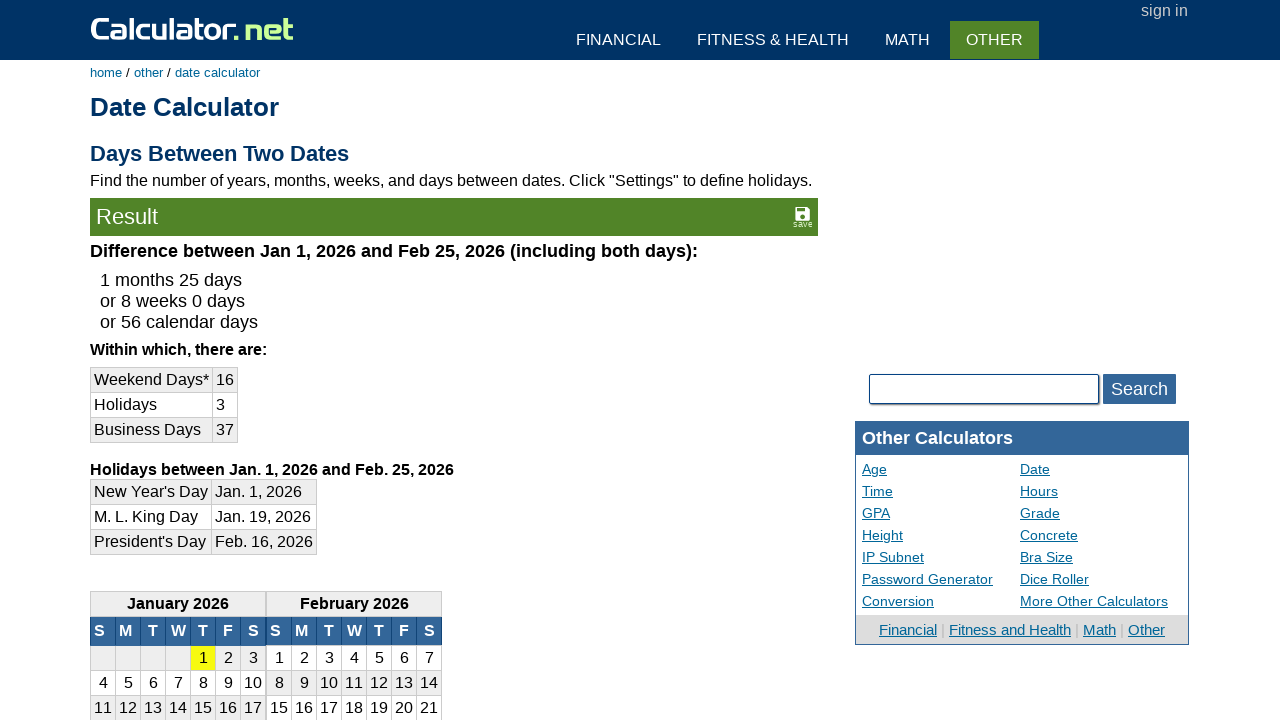

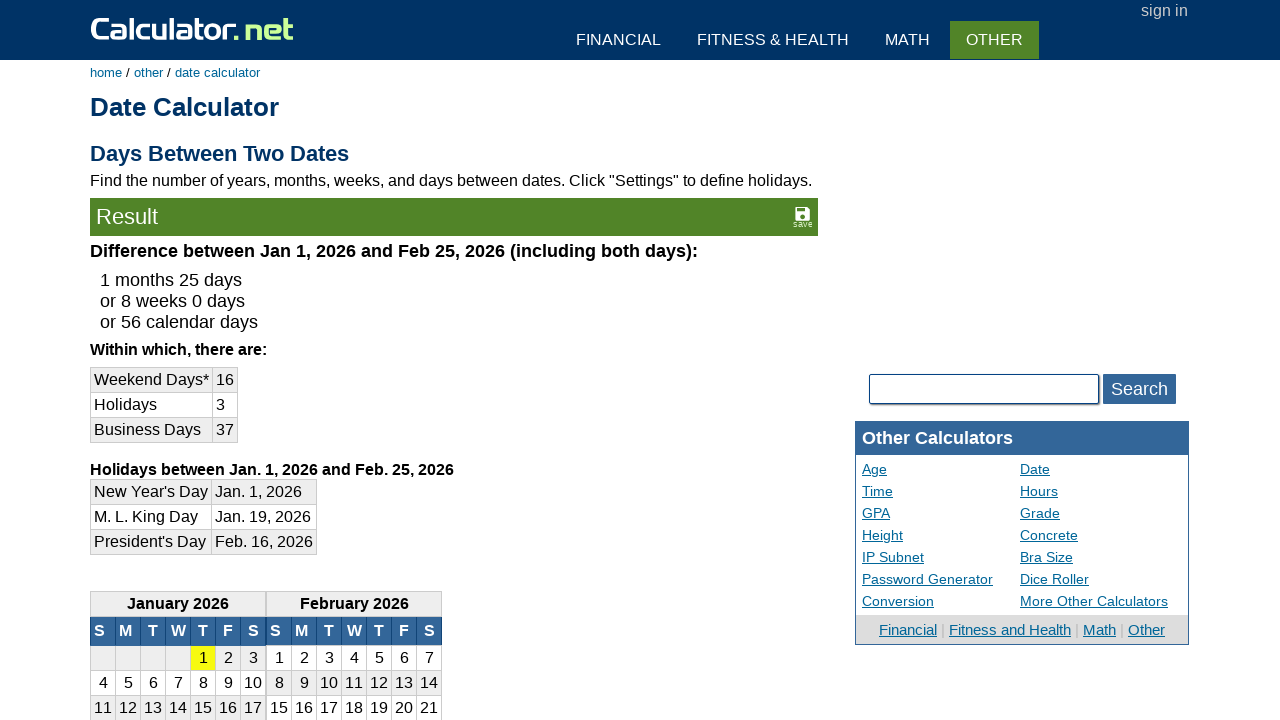